Tests table column sorting functionality and searches for a specific item's price by navigating through pagination

Starting URL: https://rahulshettyacademy.com/seleniumPractise/#/offers

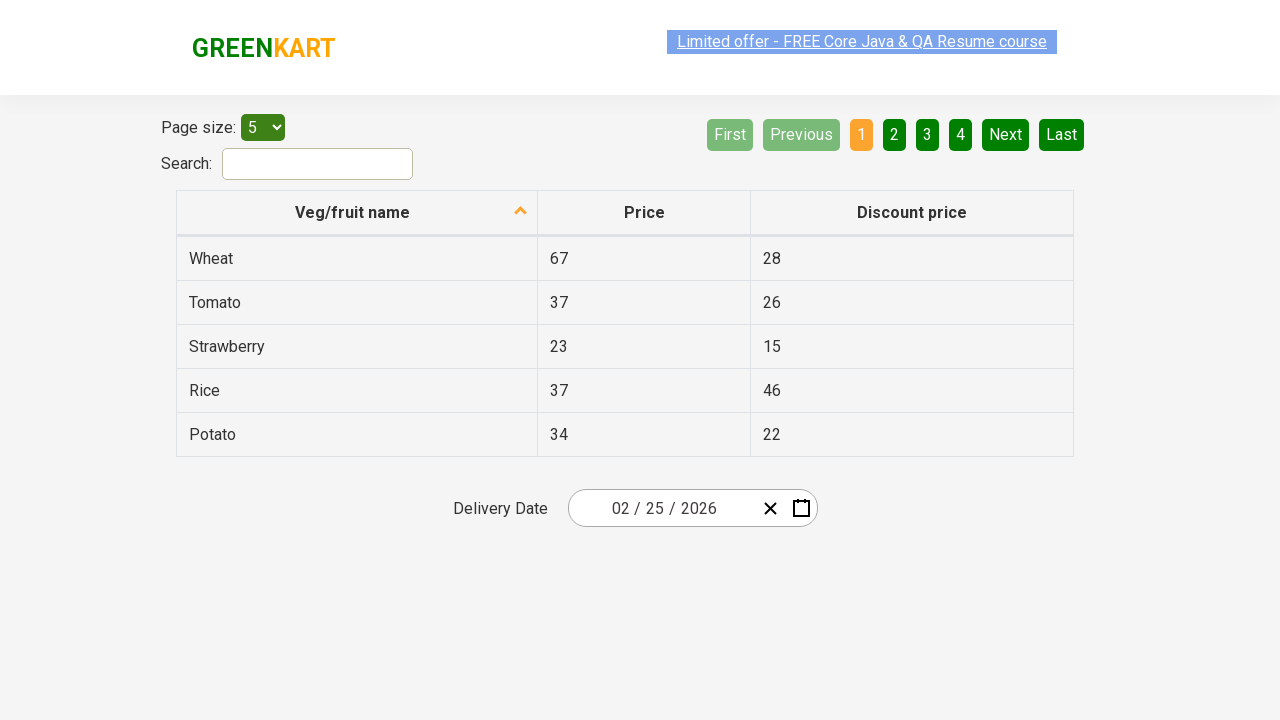

Clicked first column header to sort at (357, 213) on xpath=//tr/th[1]
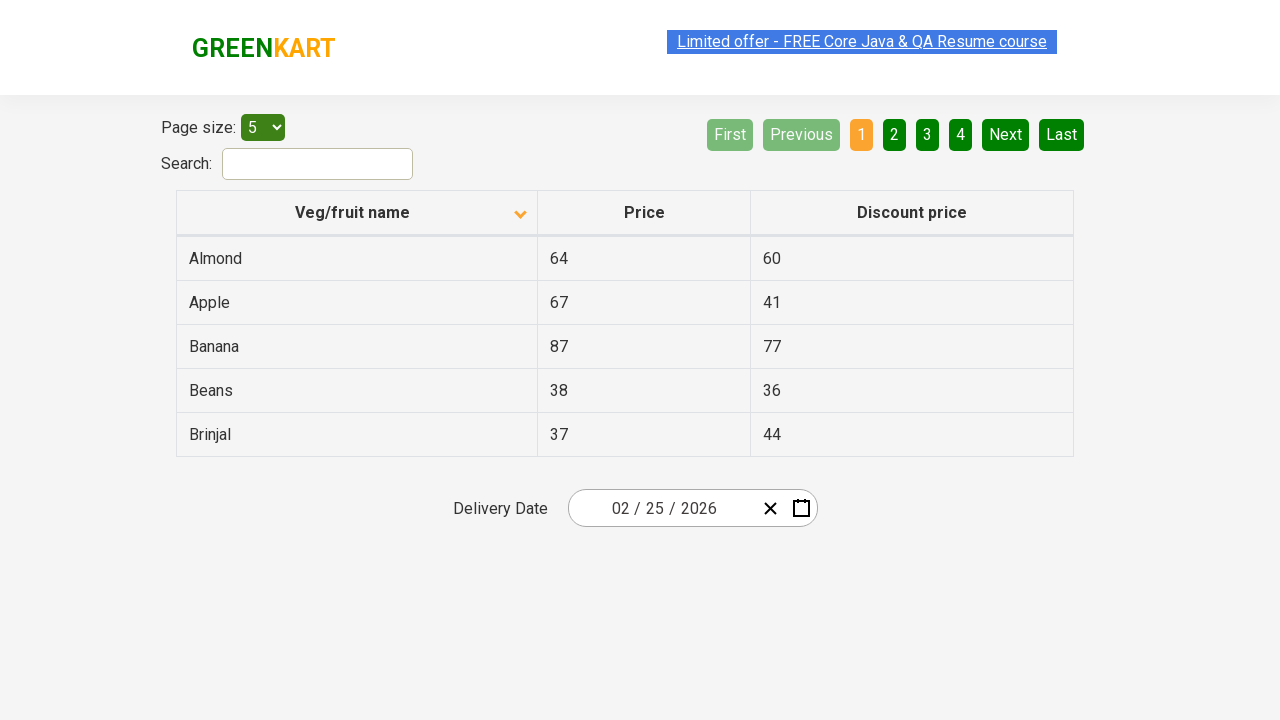

Retrieved all vegetable names from first column
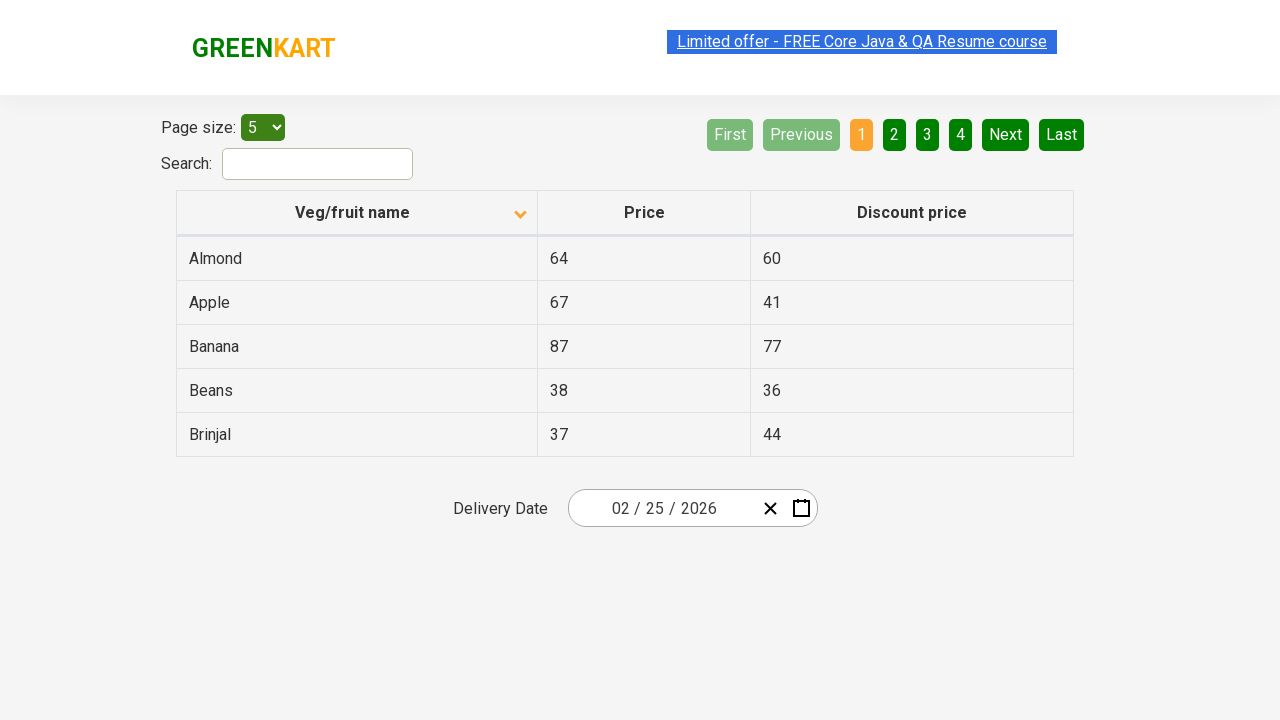

Created sorted list of vegetables for comparison
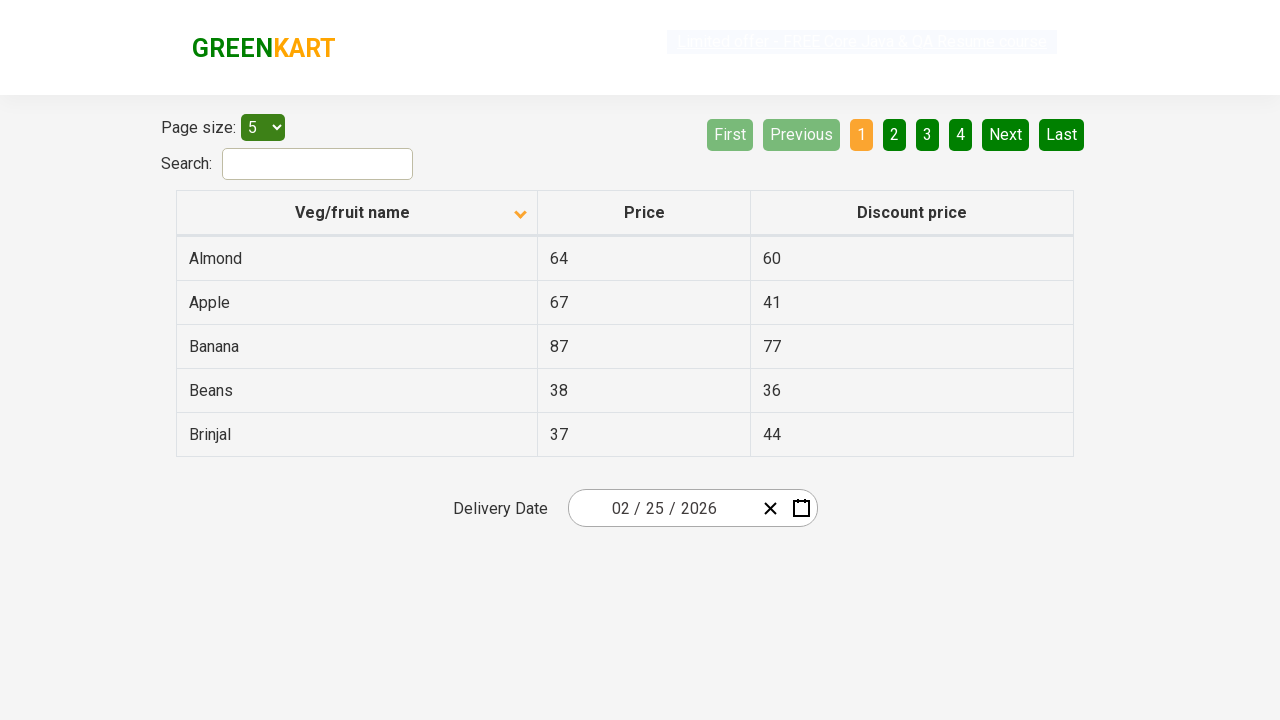

Verified that column is properly sorted
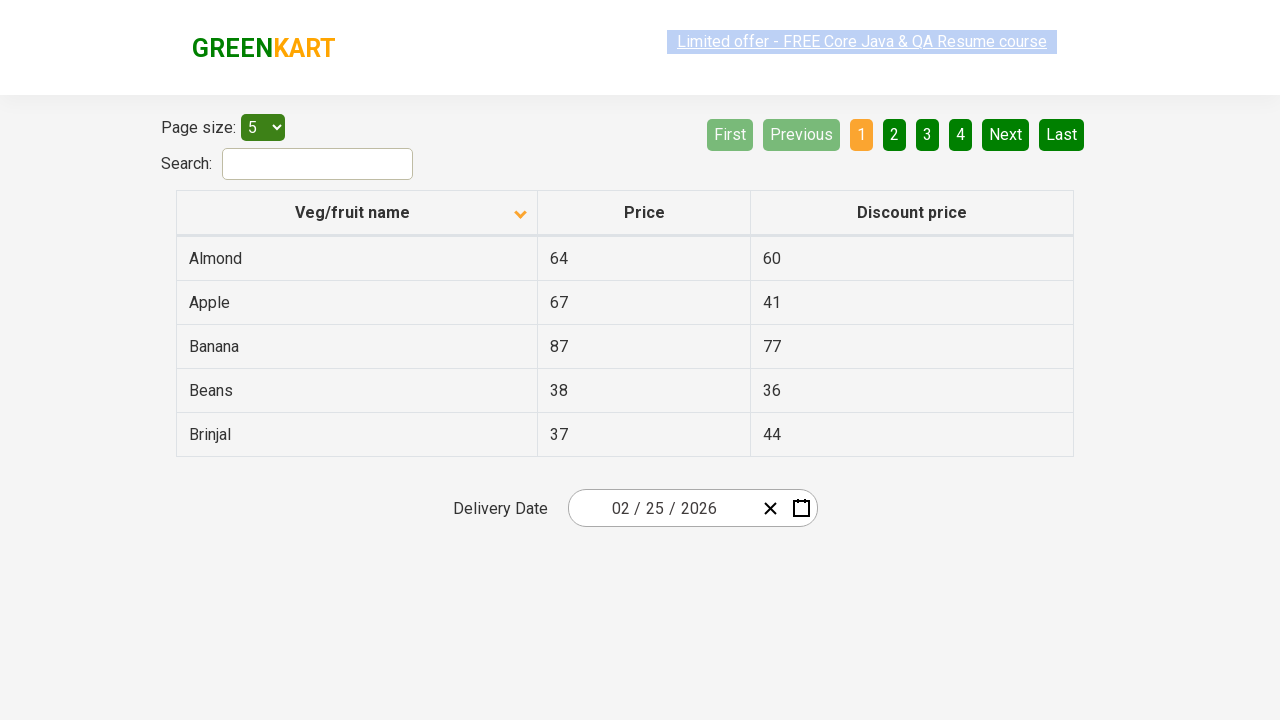

Searched for Rice on current page
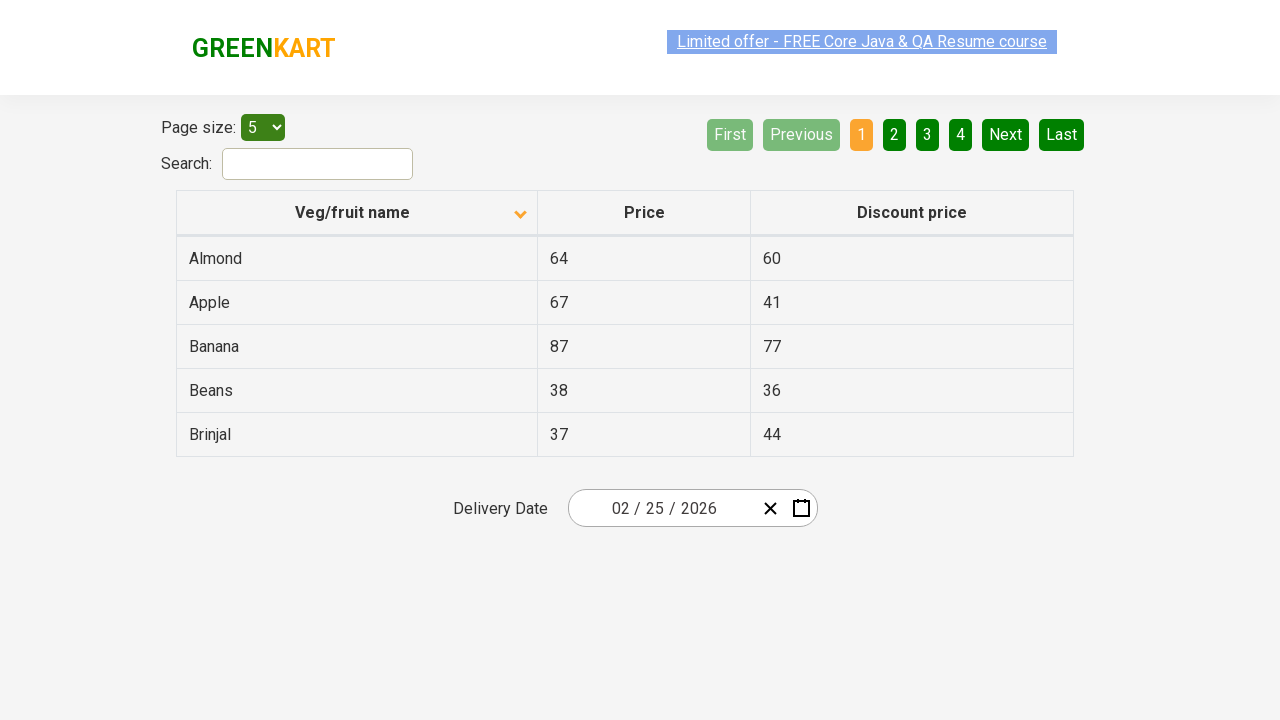

Rice not found on current page, navigated to next page at (1006, 134) on xpath=//a[@aria-label='Next']
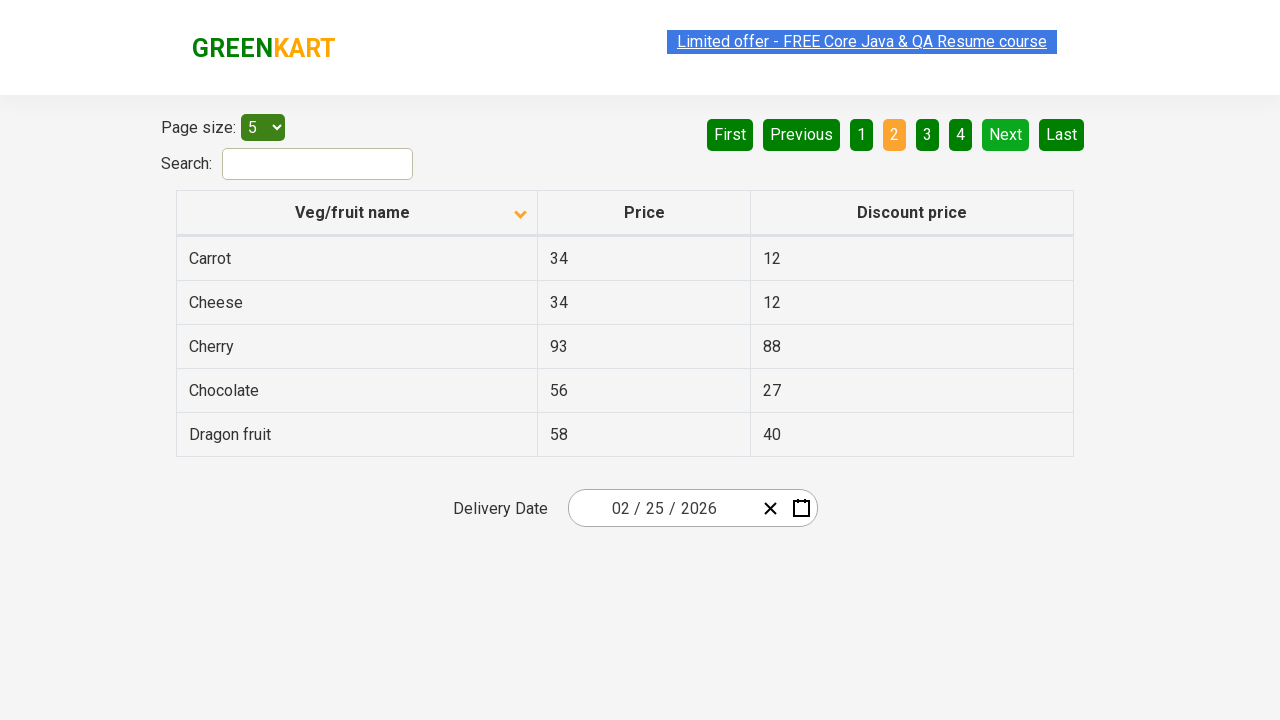

Searched for Rice on current page
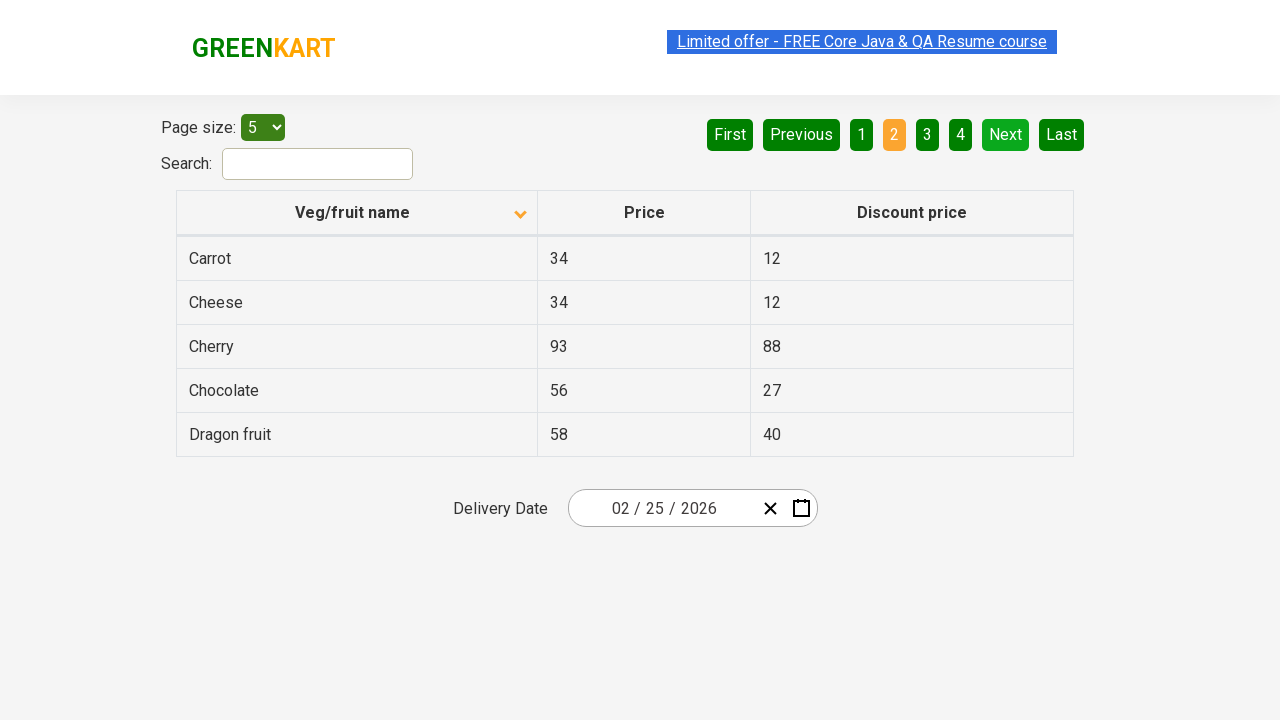

Rice not found on current page, navigated to next page at (1006, 134) on xpath=//a[@aria-label='Next']
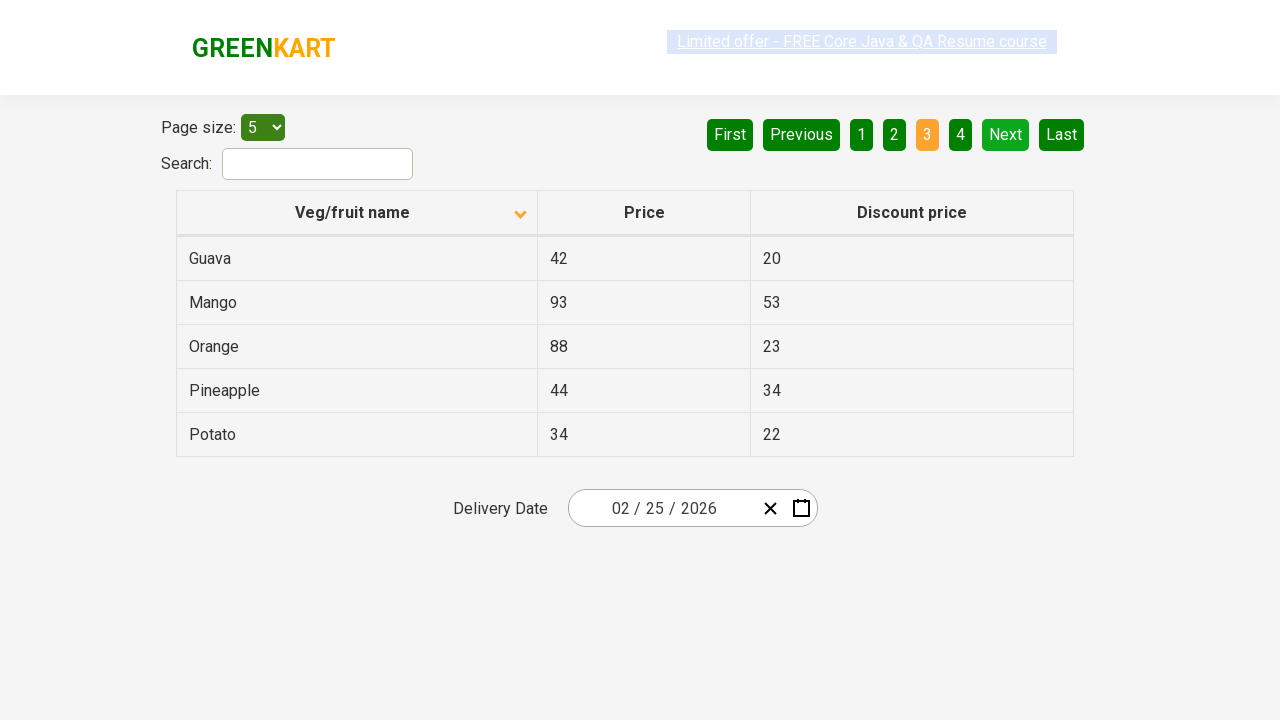

Searched for Rice on current page
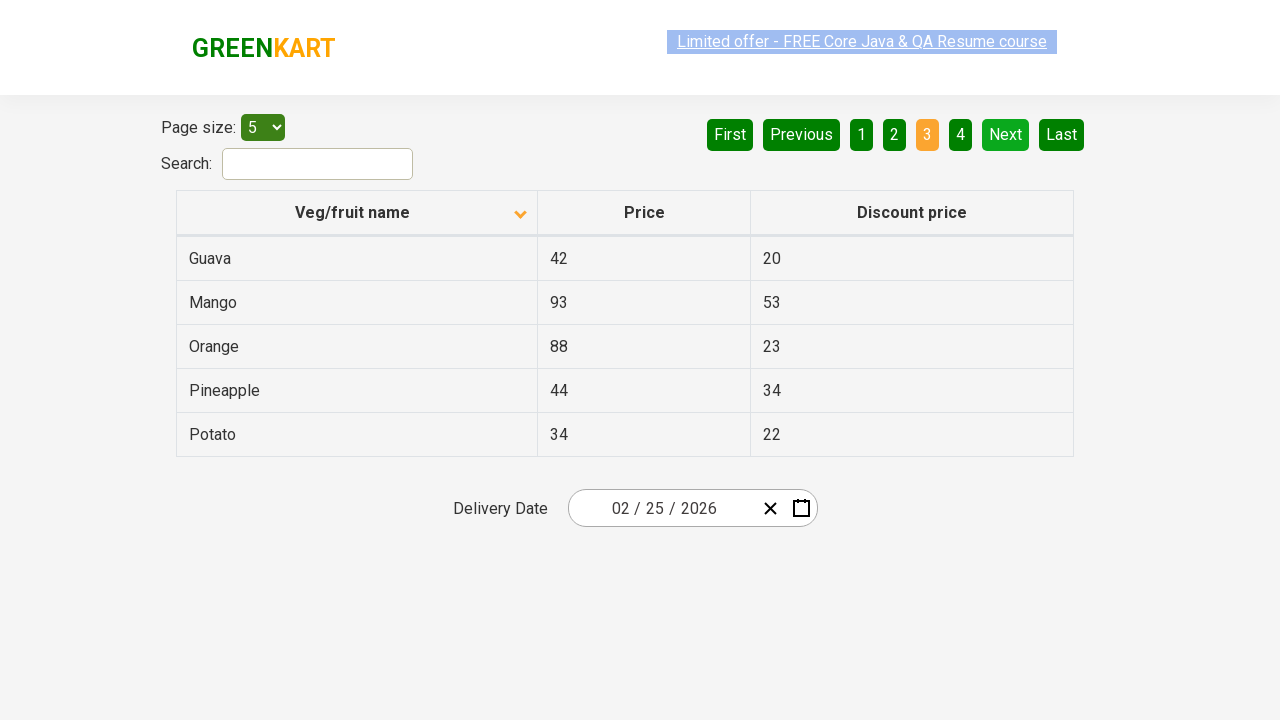

Rice not found on current page, navigated to next page at (1006, 134) on xpath=//a[@aria-label='Next']
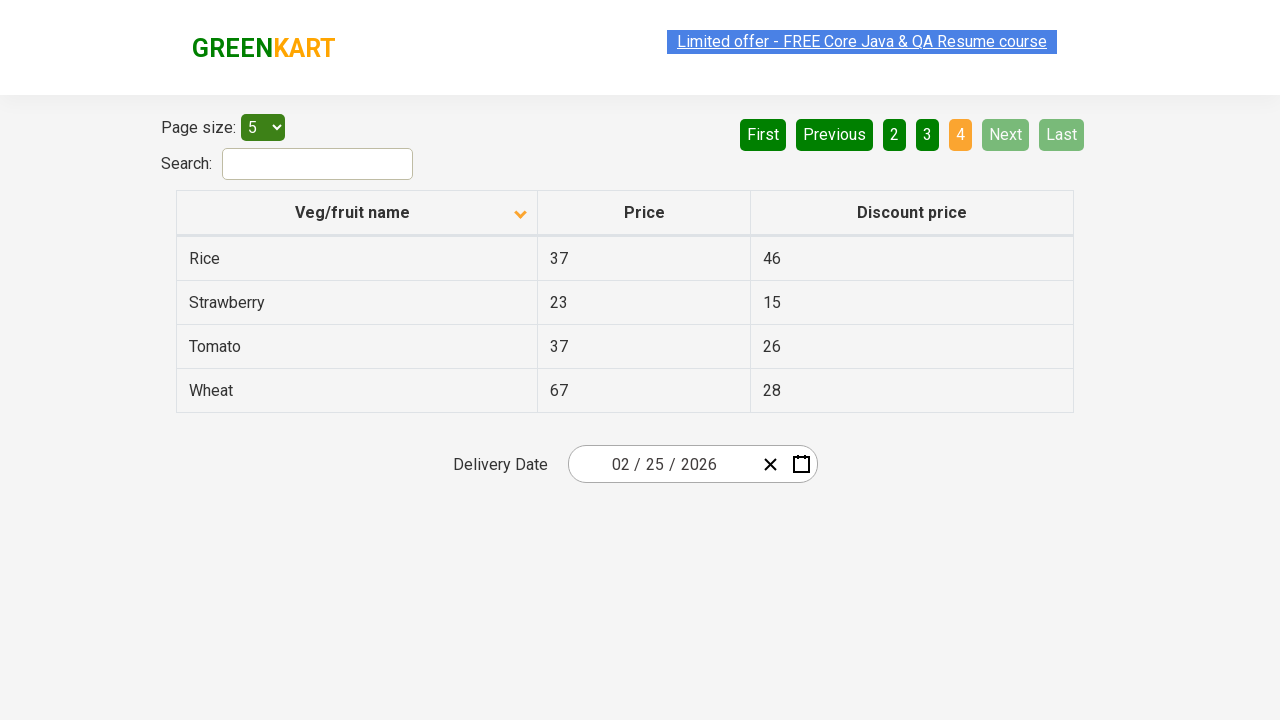

Searched for Rice on current page
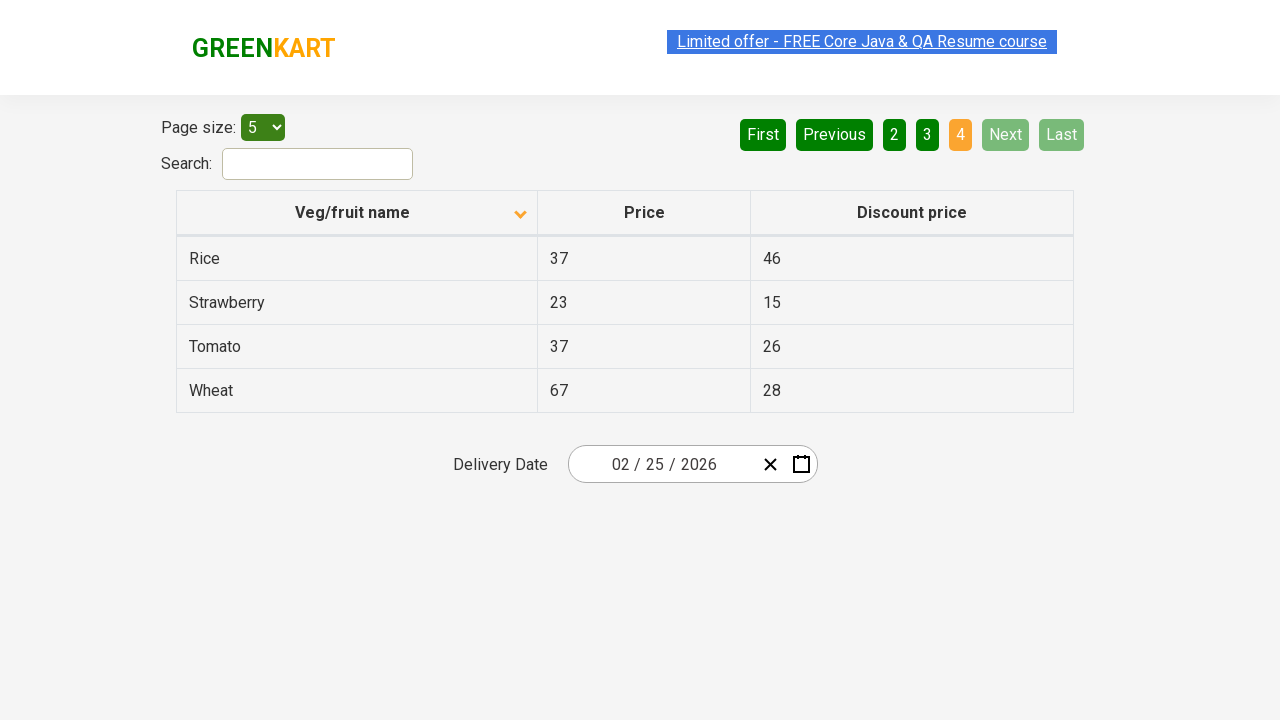

Found Rice and retrieved its price: 37
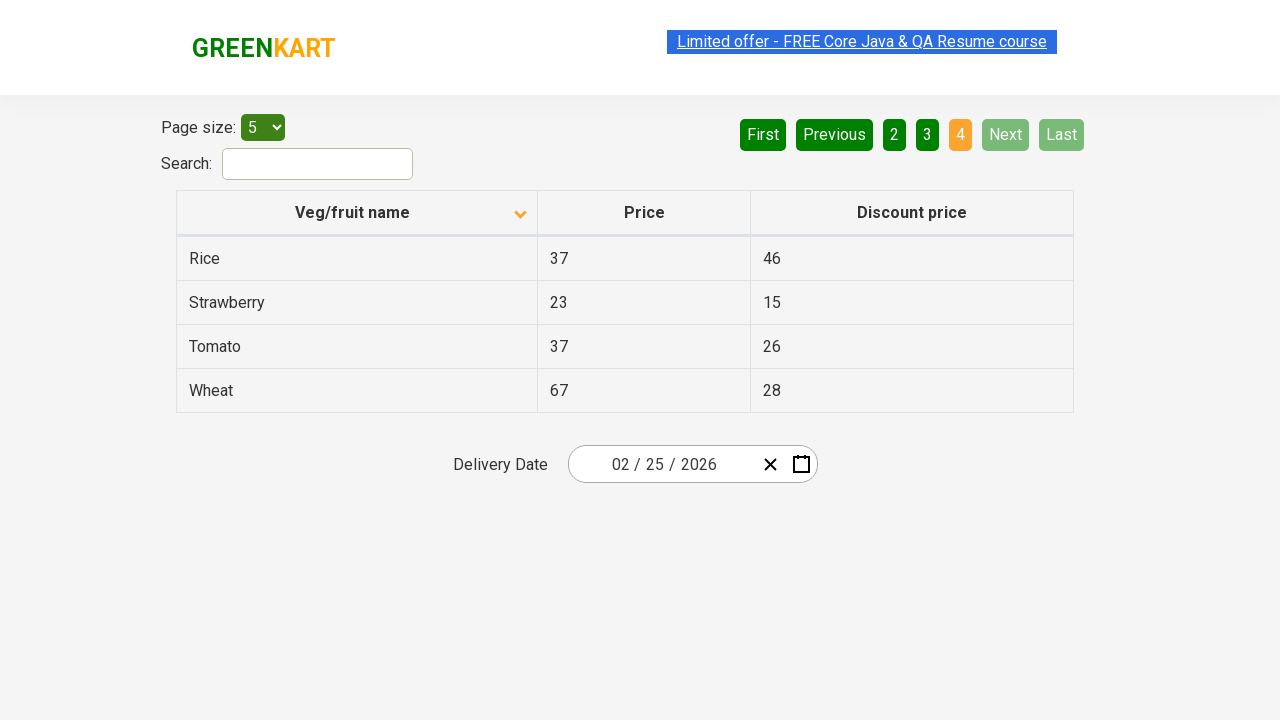

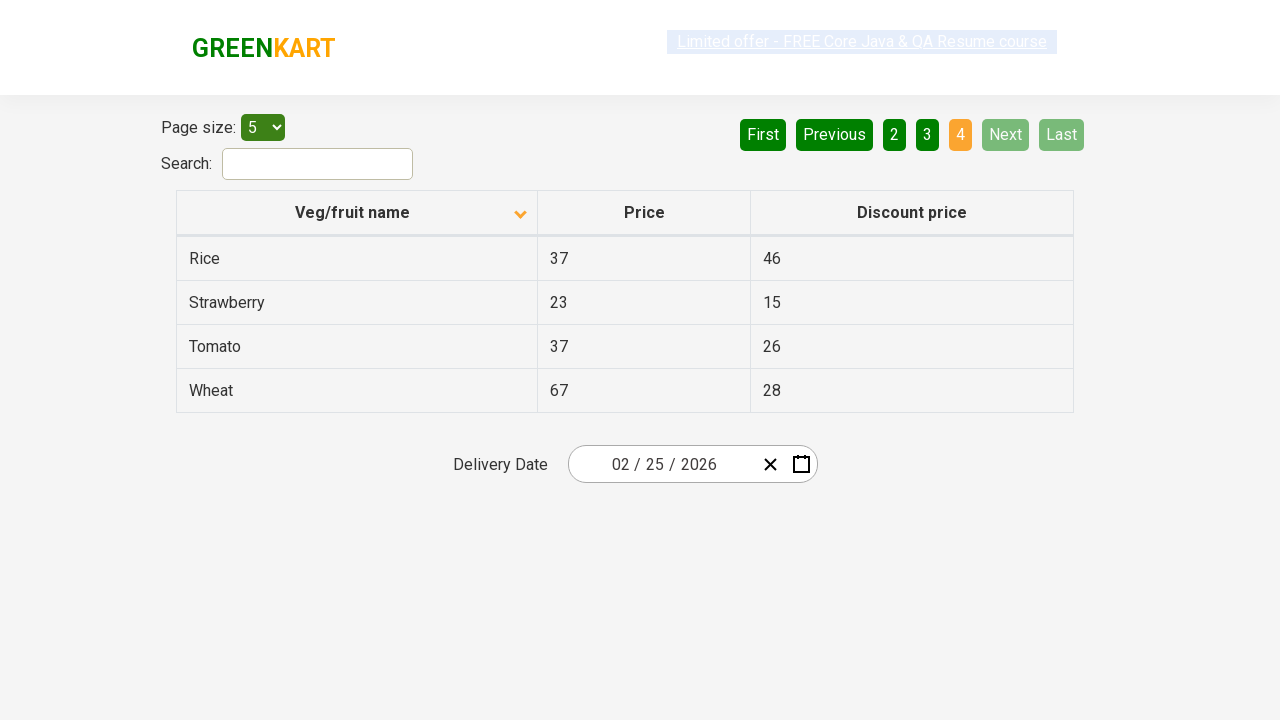